Tests that the "FOR EMPLOYERS" link is clickable after navigating to companies section

Starting URL: https://www.themuse.com/

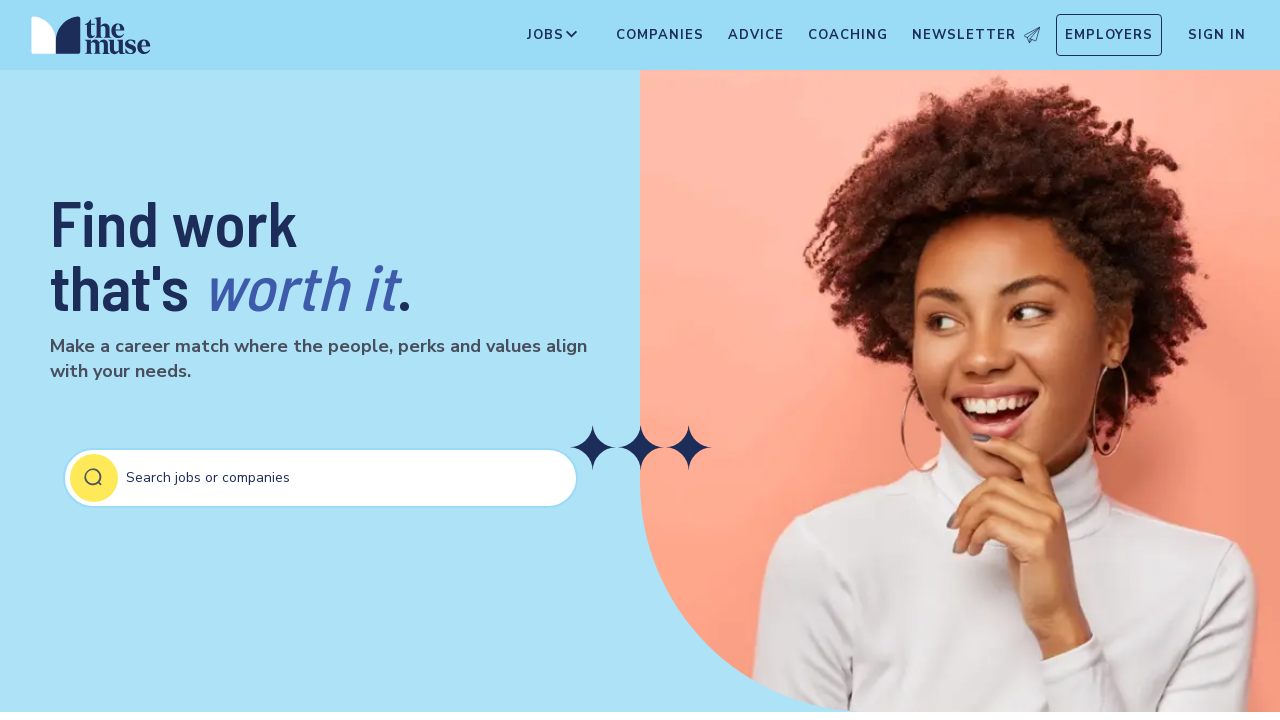

Clicked on Companies link to navigate to companies section at (660, 35) on a:text('Companies')
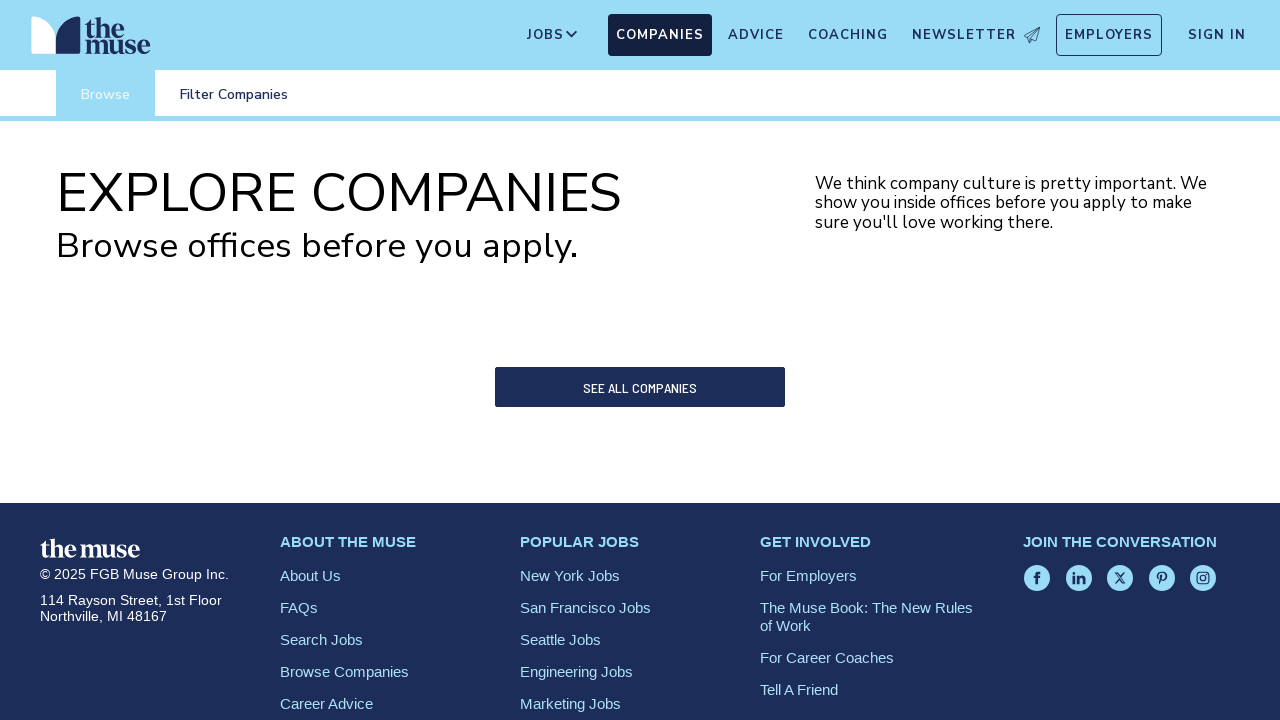

Clicked on FOR EMPLOYERS link to verify it is clickable at (874, 576) on a:text('FOR EMPLOYERS')
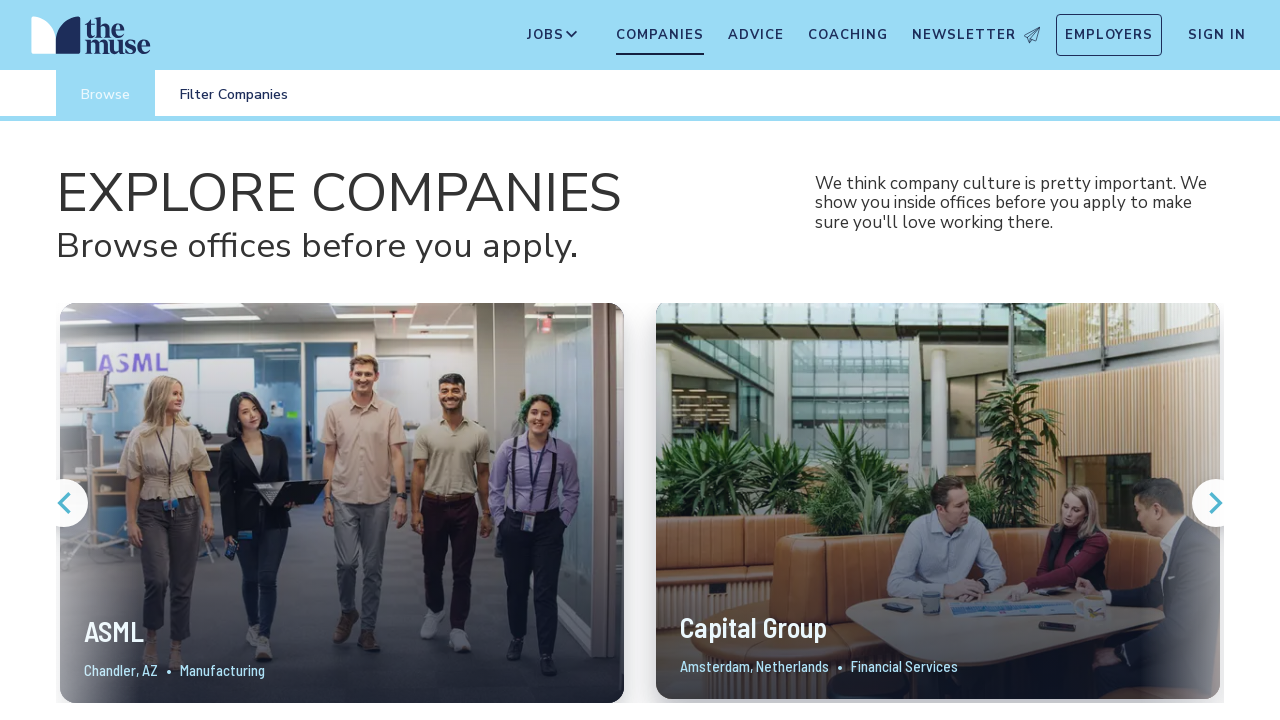

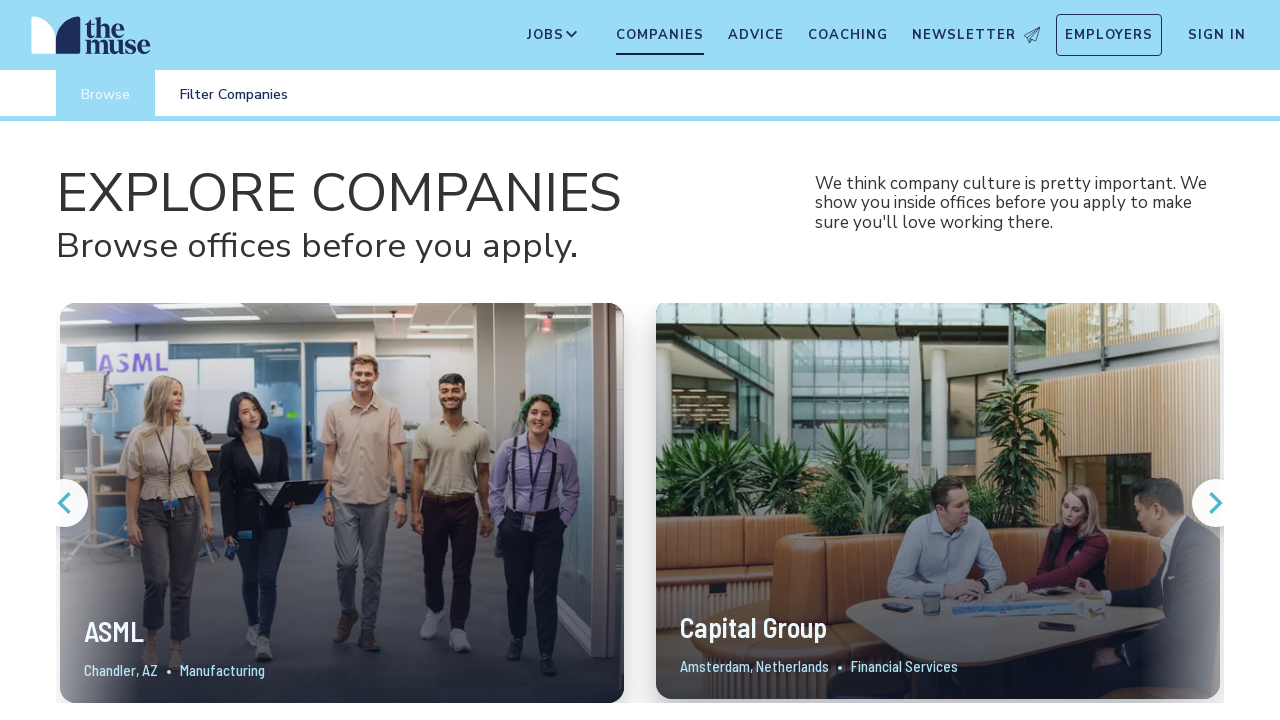